Tests state dropdown selection by selecting different states using various methods and verifying the final selection

Starting URL: https://practice.cydeo.com/dropdown

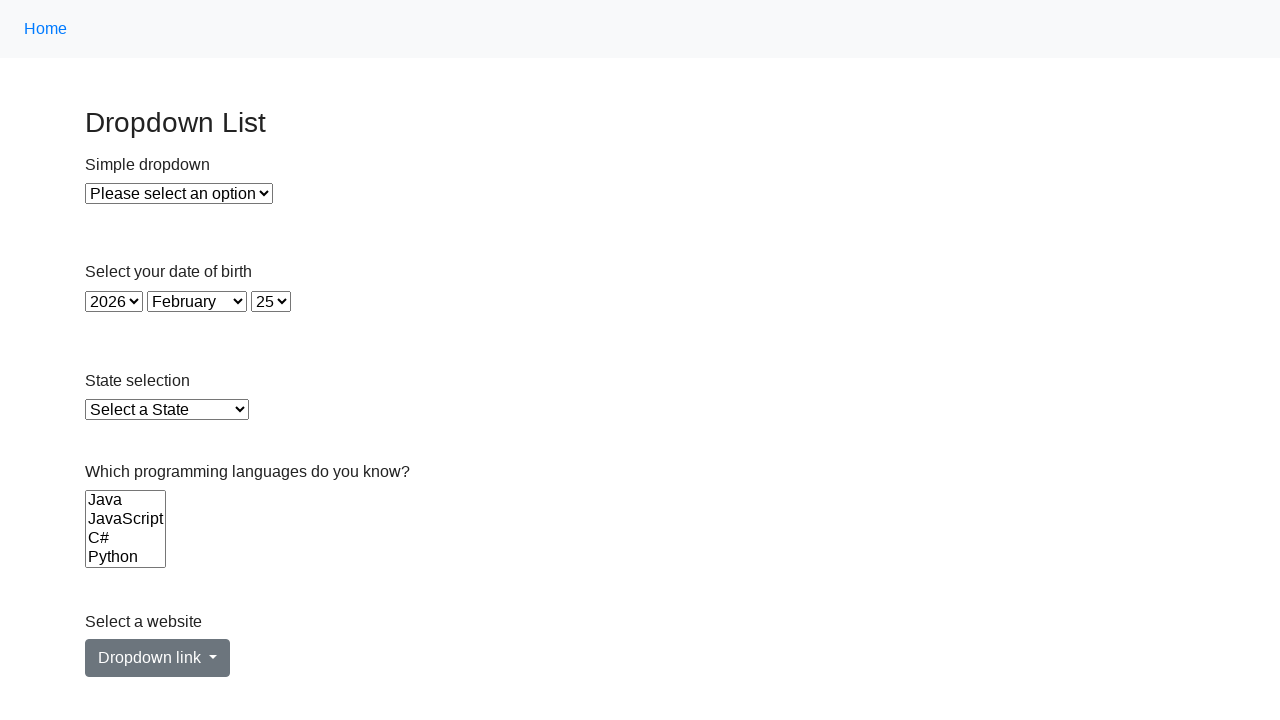

Navigated to dropdown practice page
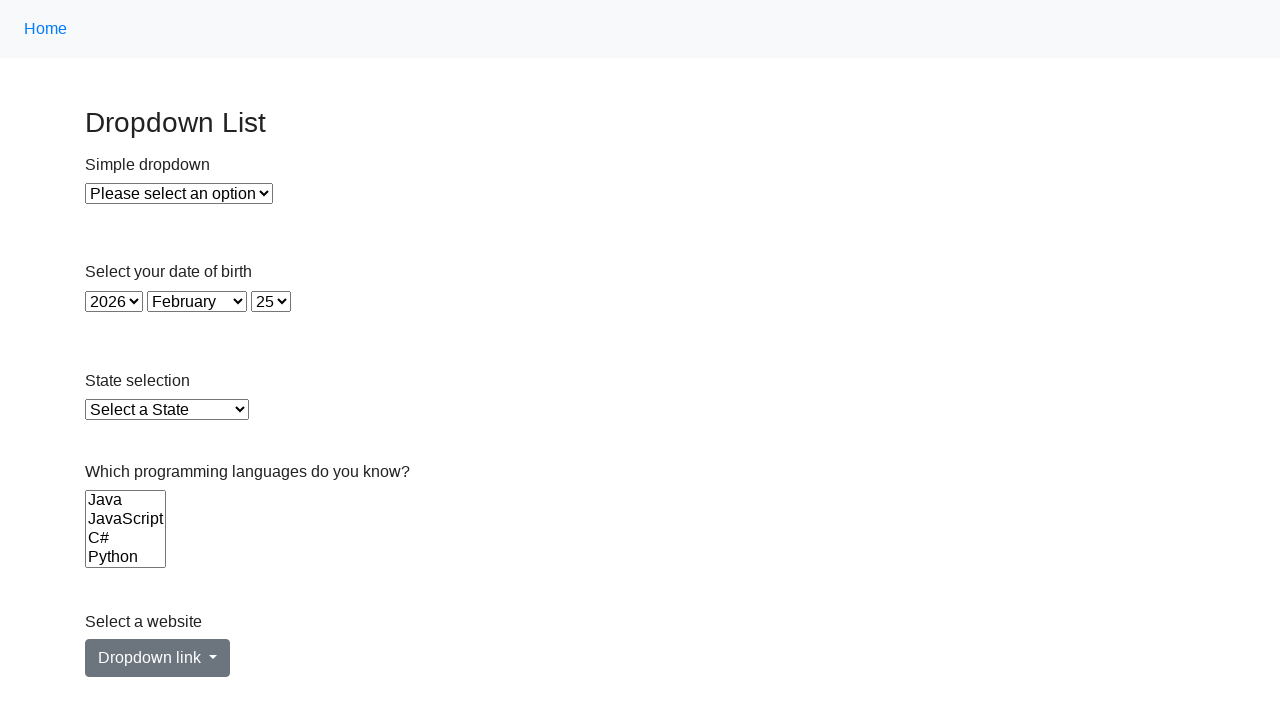

Located state dropdown element
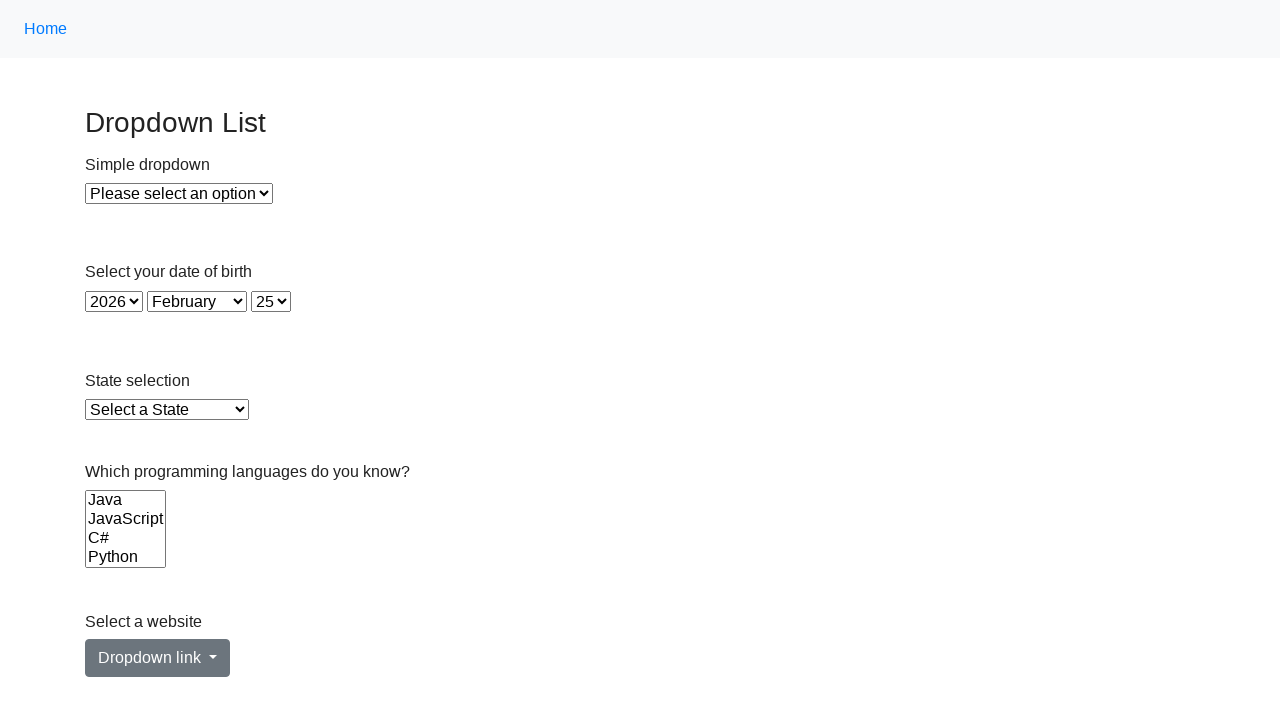

Selected Illinois from state dropdown by value 'IL' on select#state
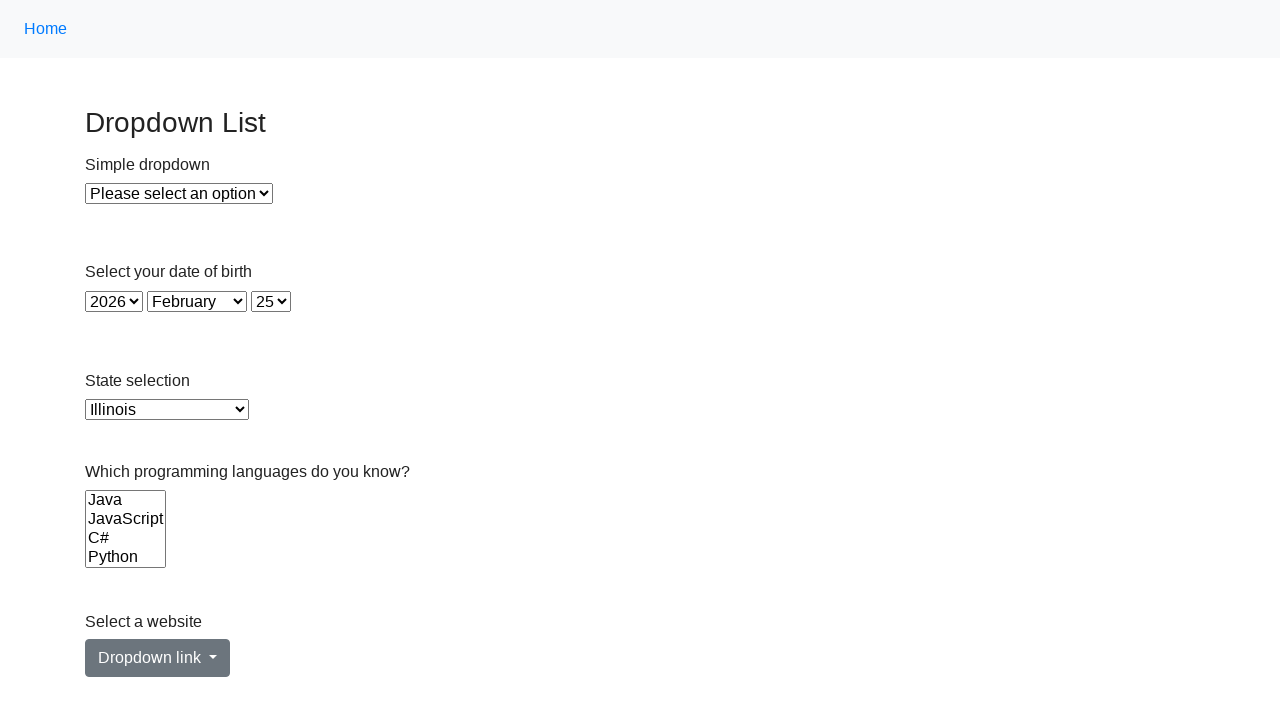

Selected Virginia from state dropdown by visible text on select#state
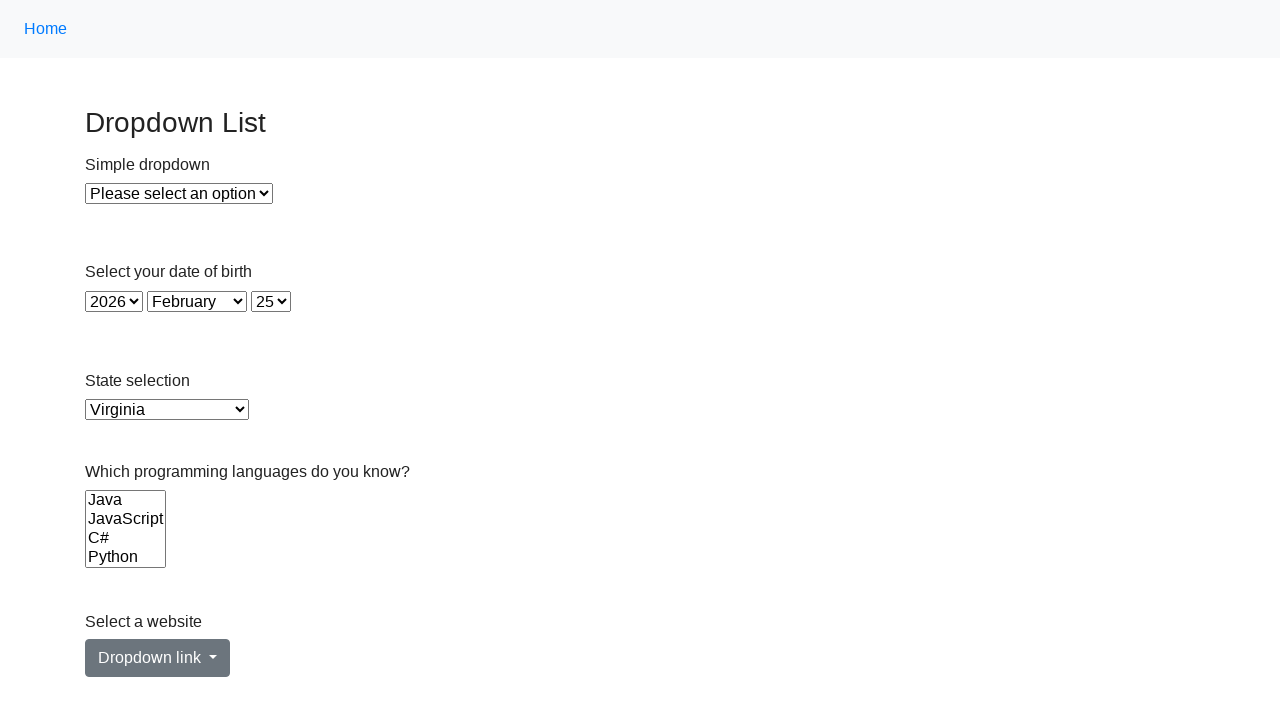

Selected California from state dropdown by index 5 on select#state
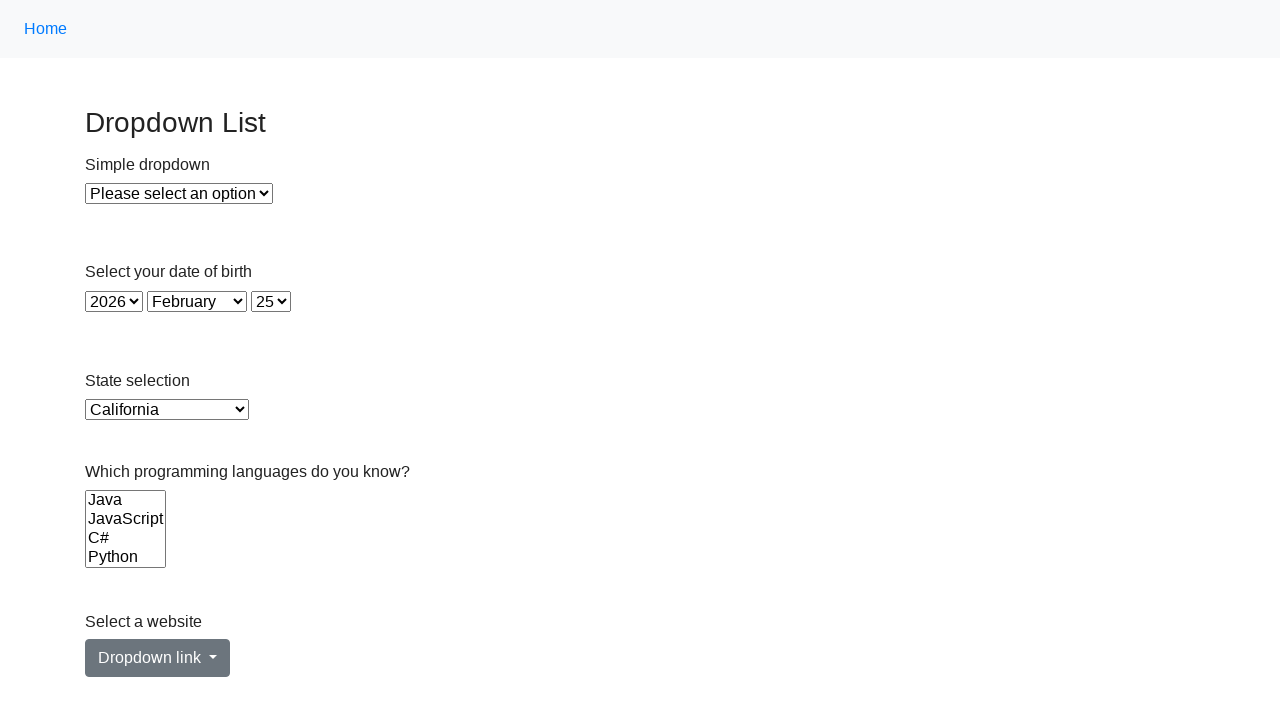

Retrieved selected option text to verify selection
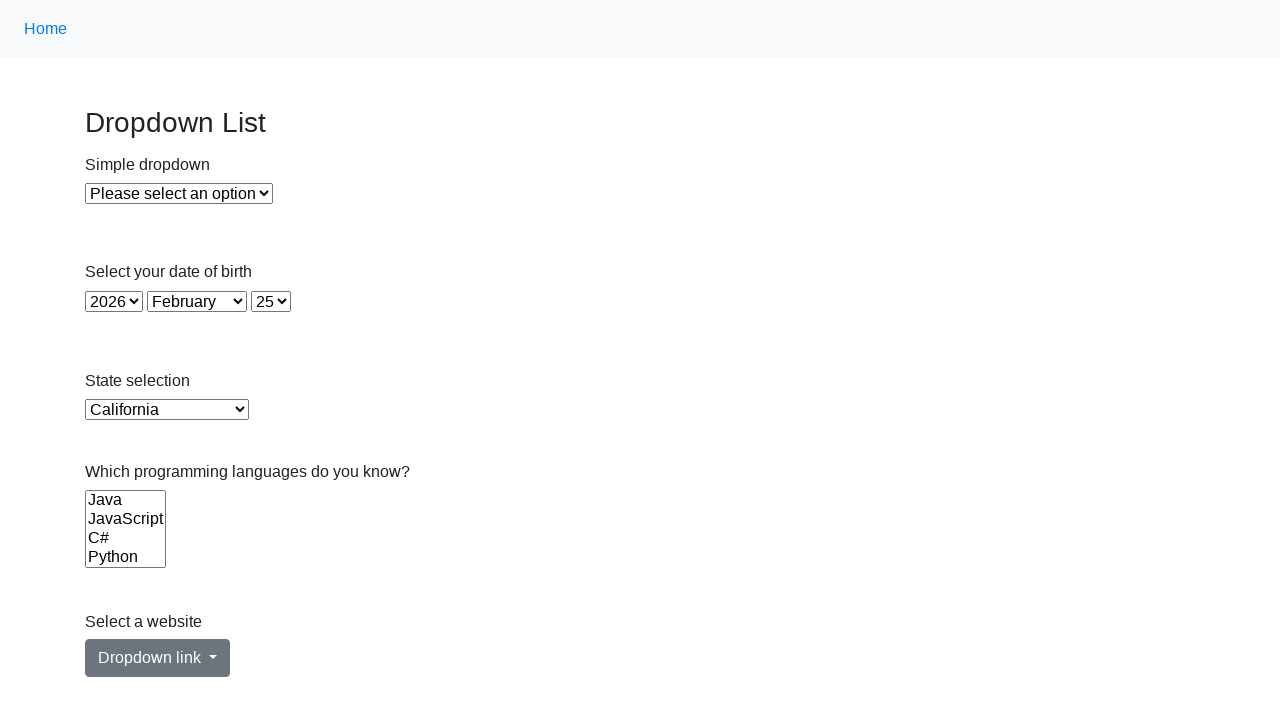

Verified that California is the selected state
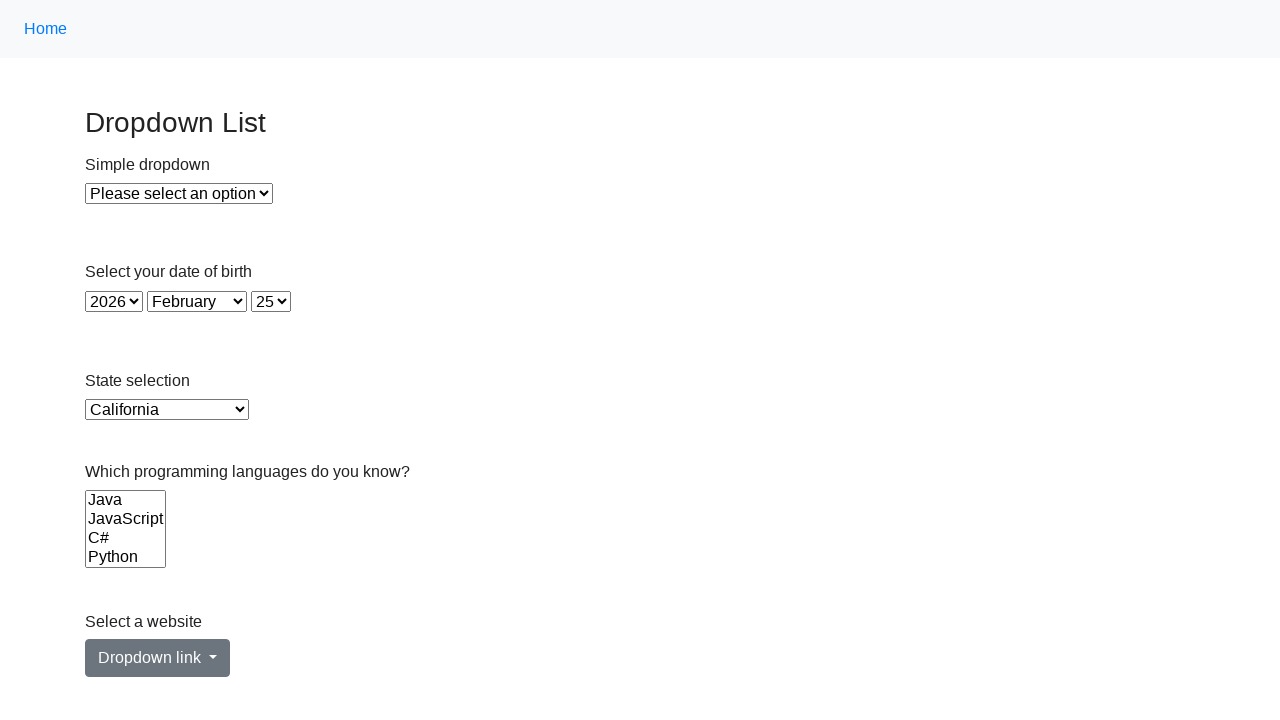

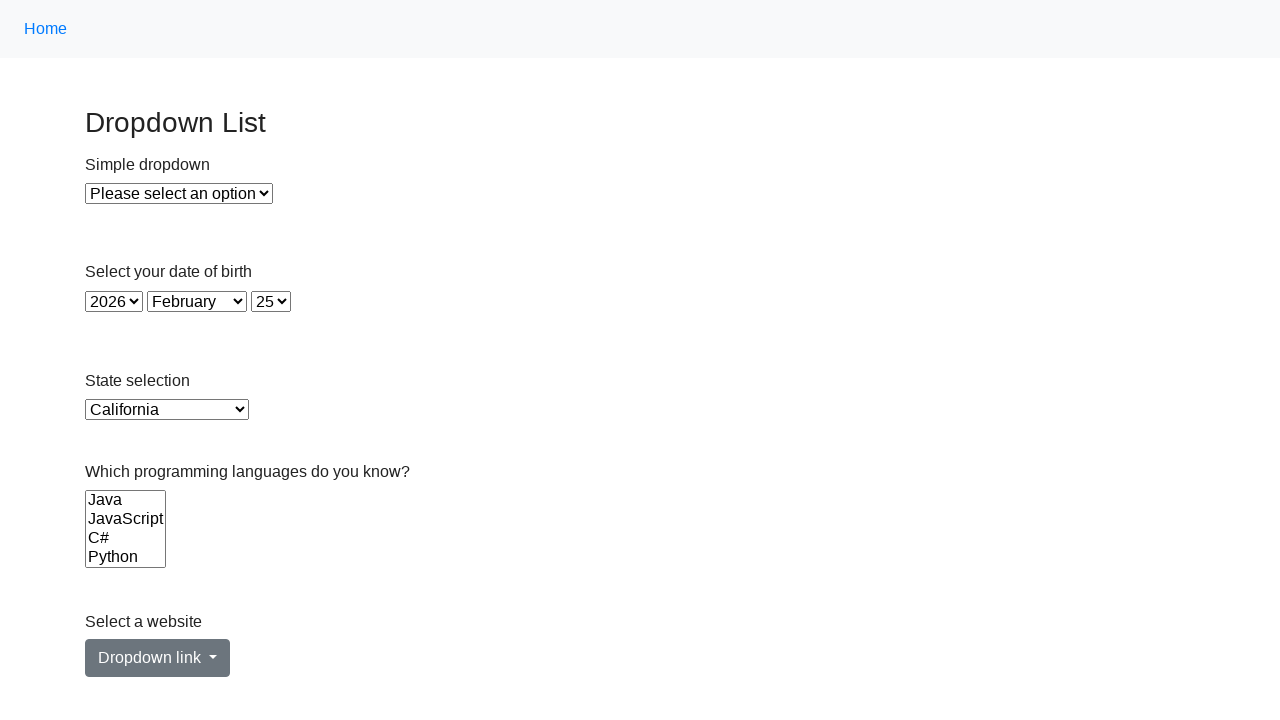